Tests login functionality with invalid credentials to verify error message display

Starting URL: https://www.advantageonlineshopping.com/#/

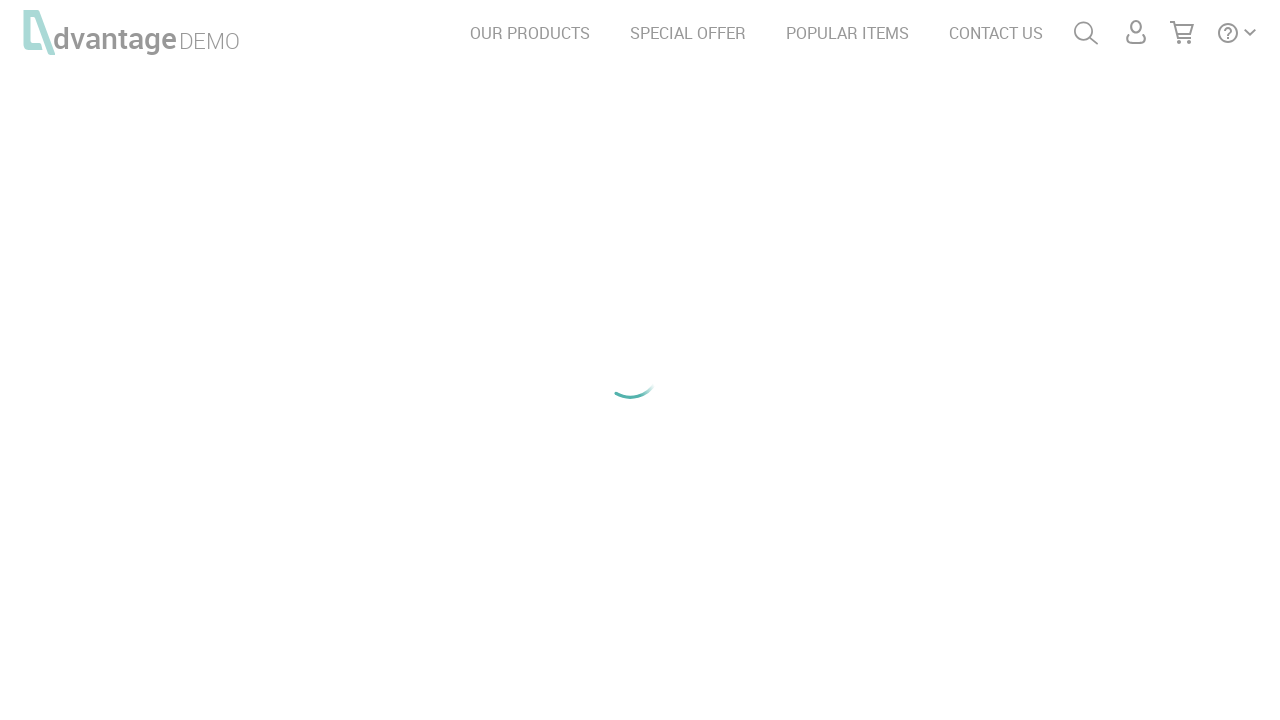

Clicked user menu to open login at (1136, 32) on #menuUser
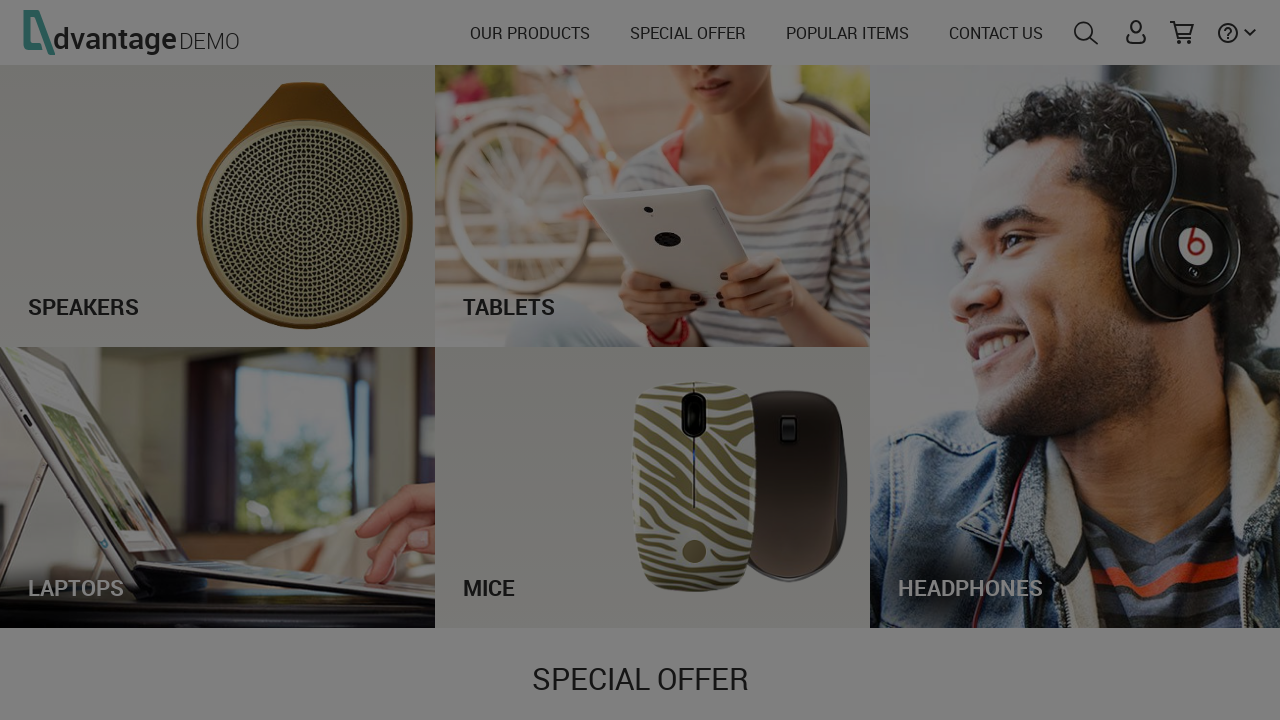

Waited 2 seconds for login form to load
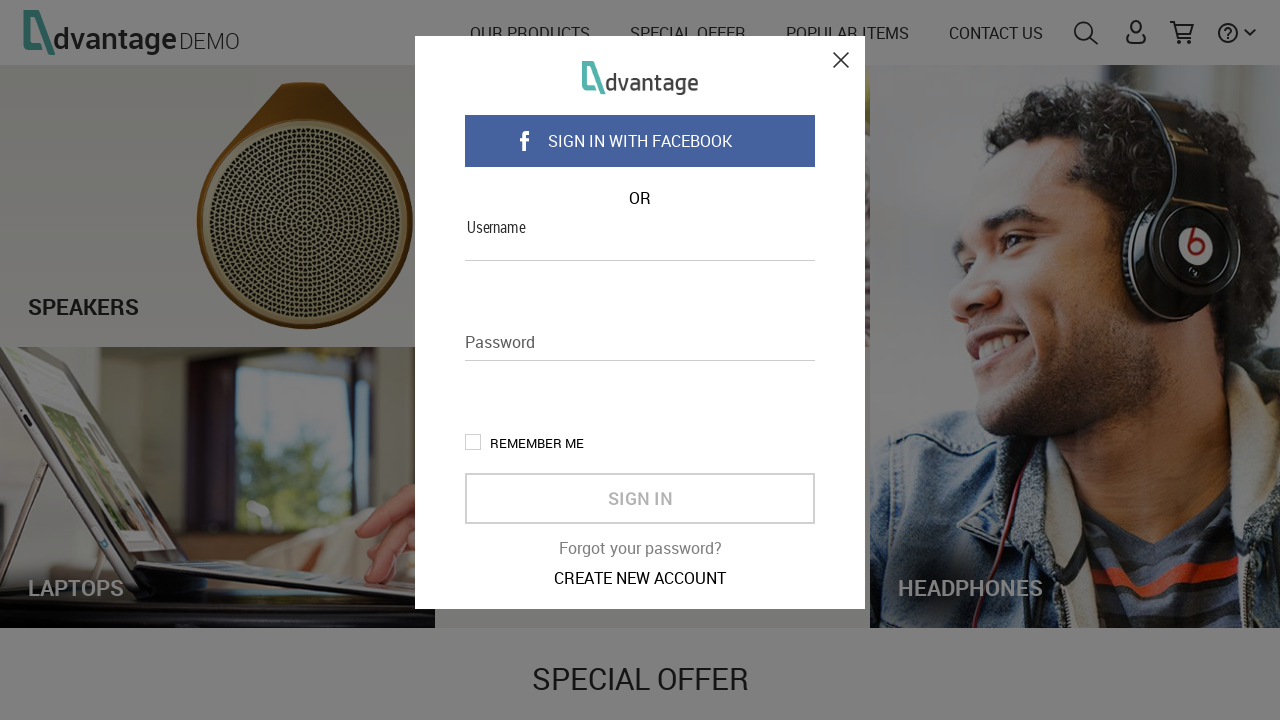

Clicked username input field at (640, 248) on input[name='username']
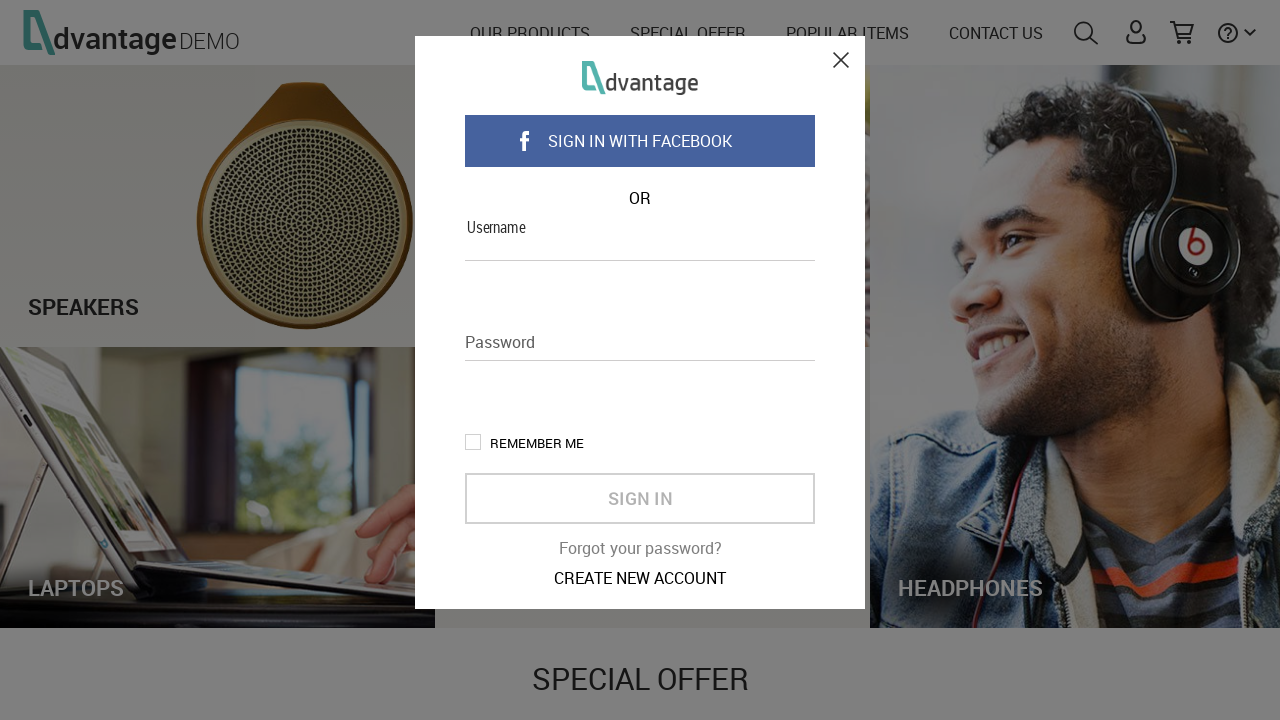

Filled username field with invalid username 'invaliduser123' on input[name='username']
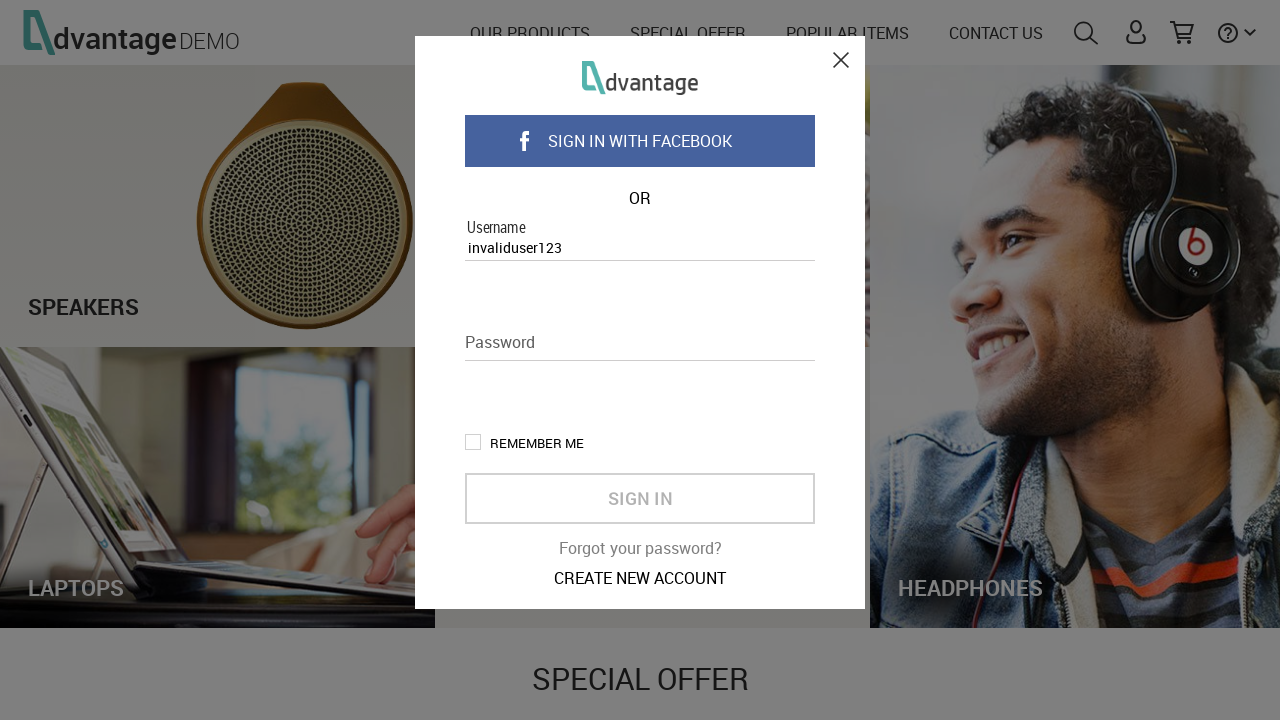

Clicked password input field at (640, 348) on input[name='password']
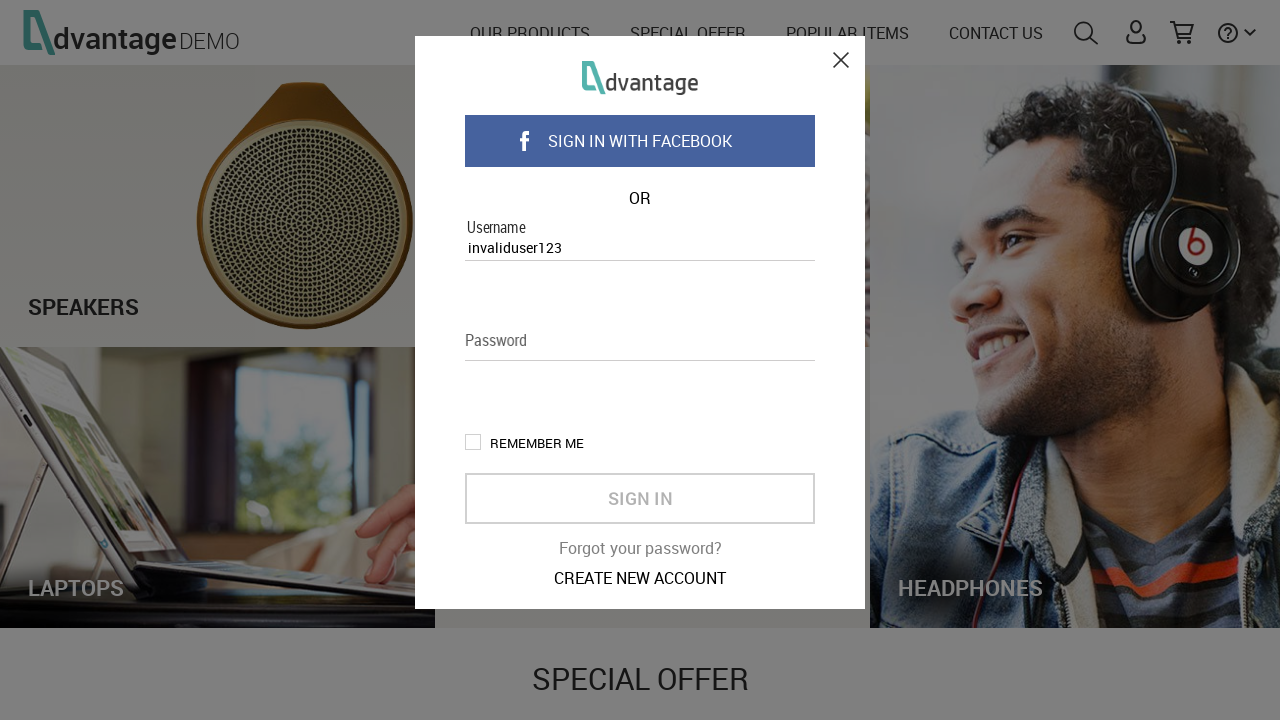

Filled password field with invalid password 'WrongPass456!' on input[name='password']
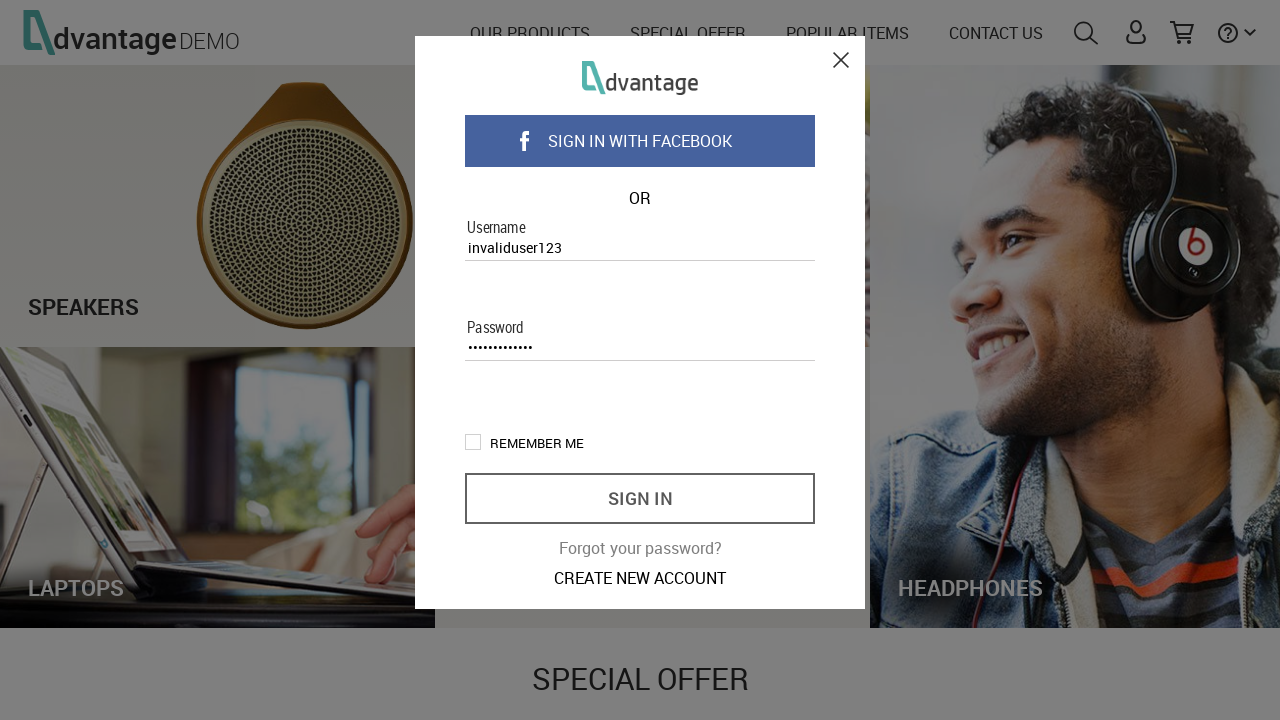

Clicked sign in button to attempt login with invalid credentials at (640, 498) on #sign_in_btn
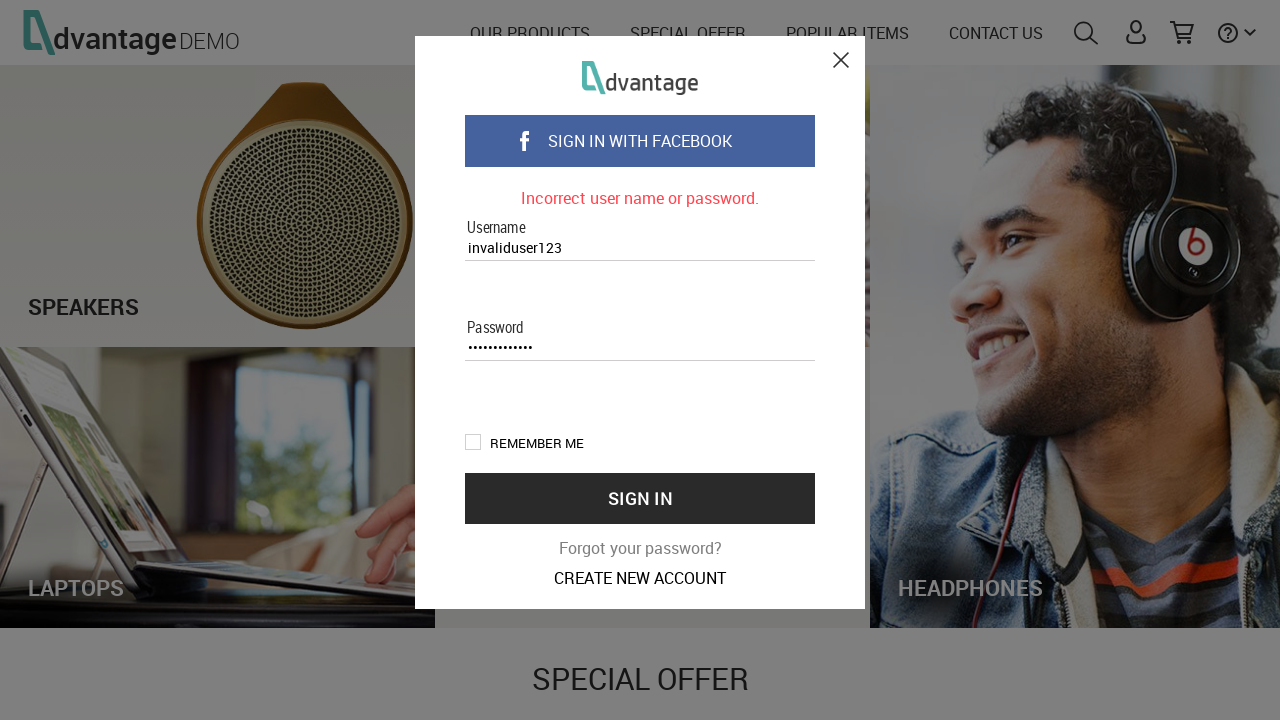

Error message appeared - login validation failed as expected
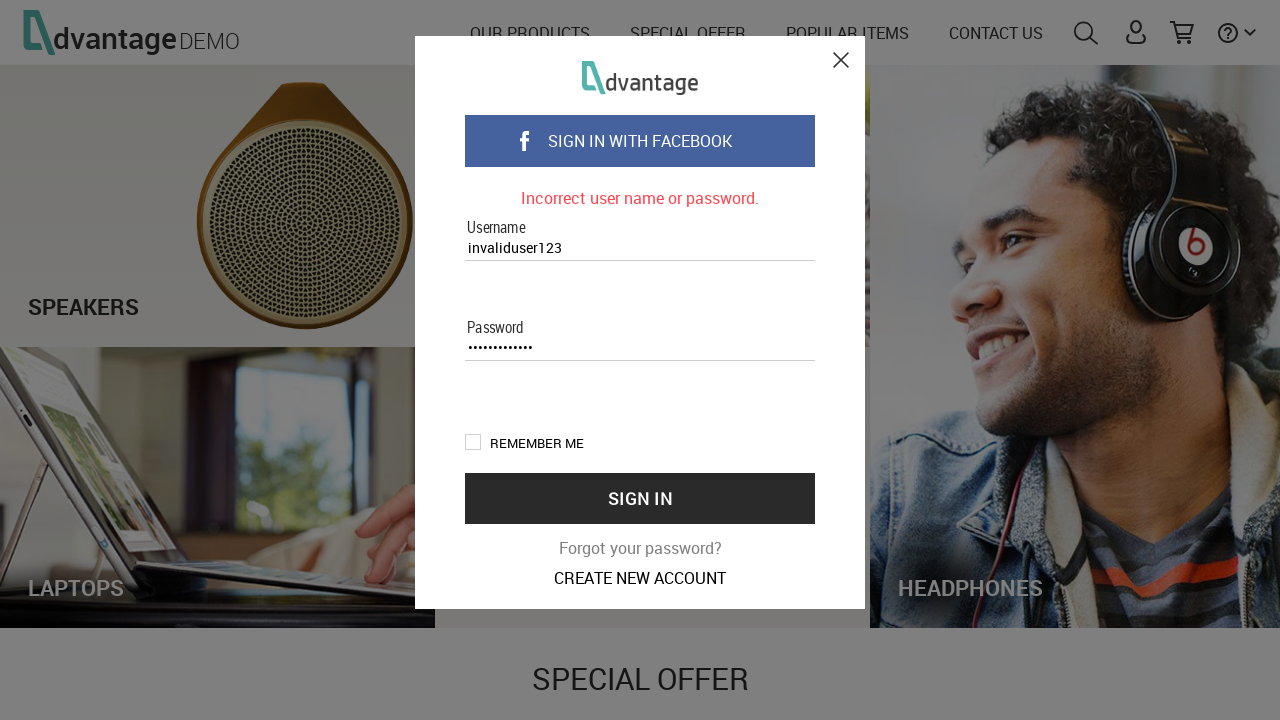

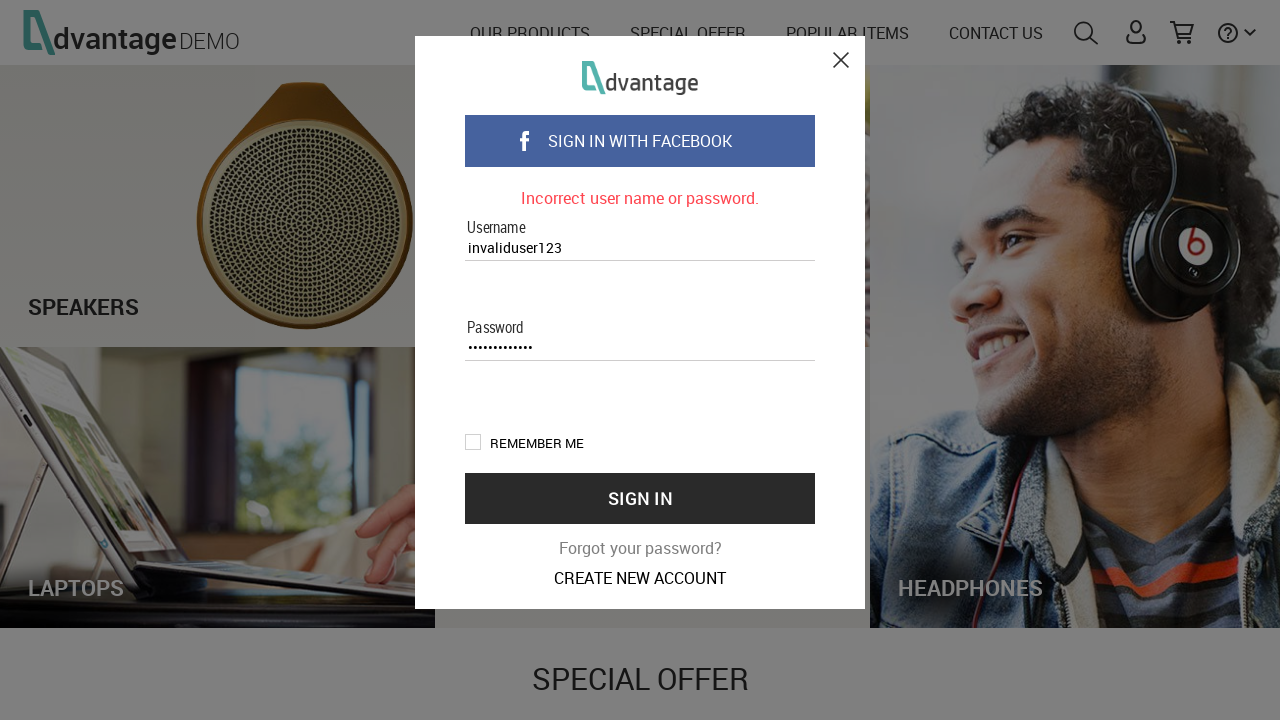